Tests adding a new task to an empty todo list and verifies it appears with correct items left count.

Starting URL: https://todomvc4tasj.herokuapp.com/

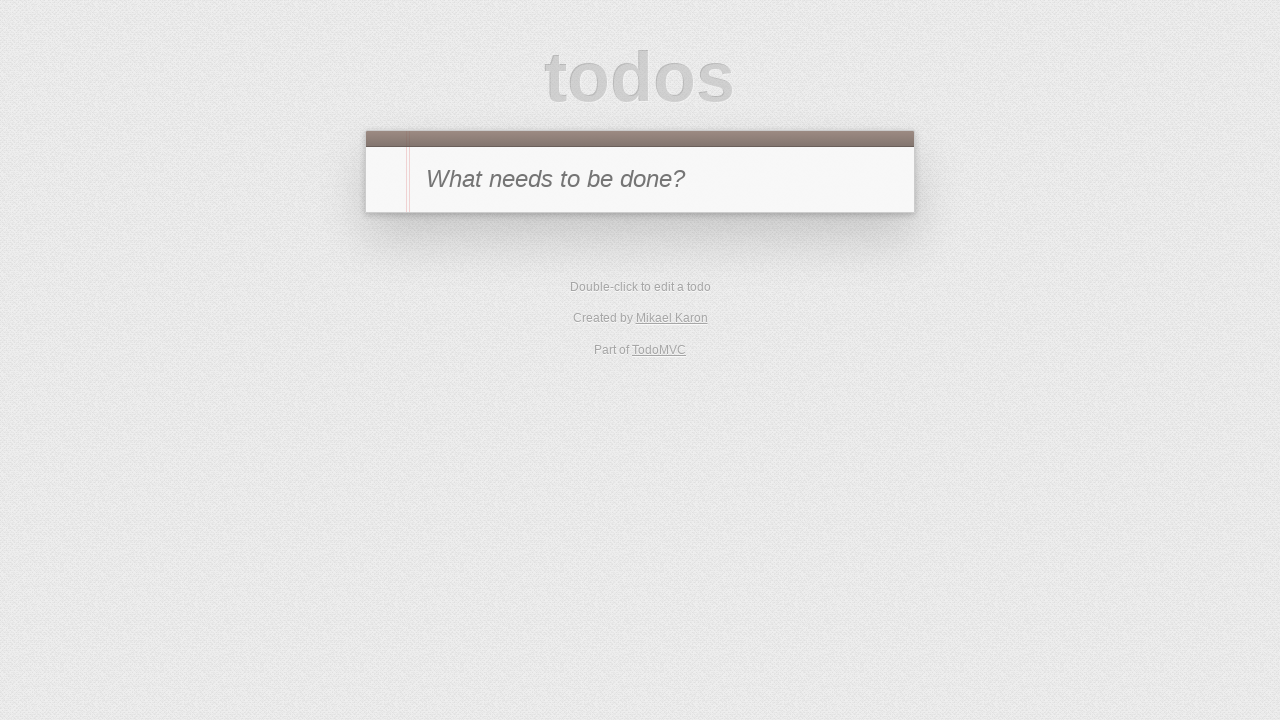

Cleared localStorage to start with empty todo list
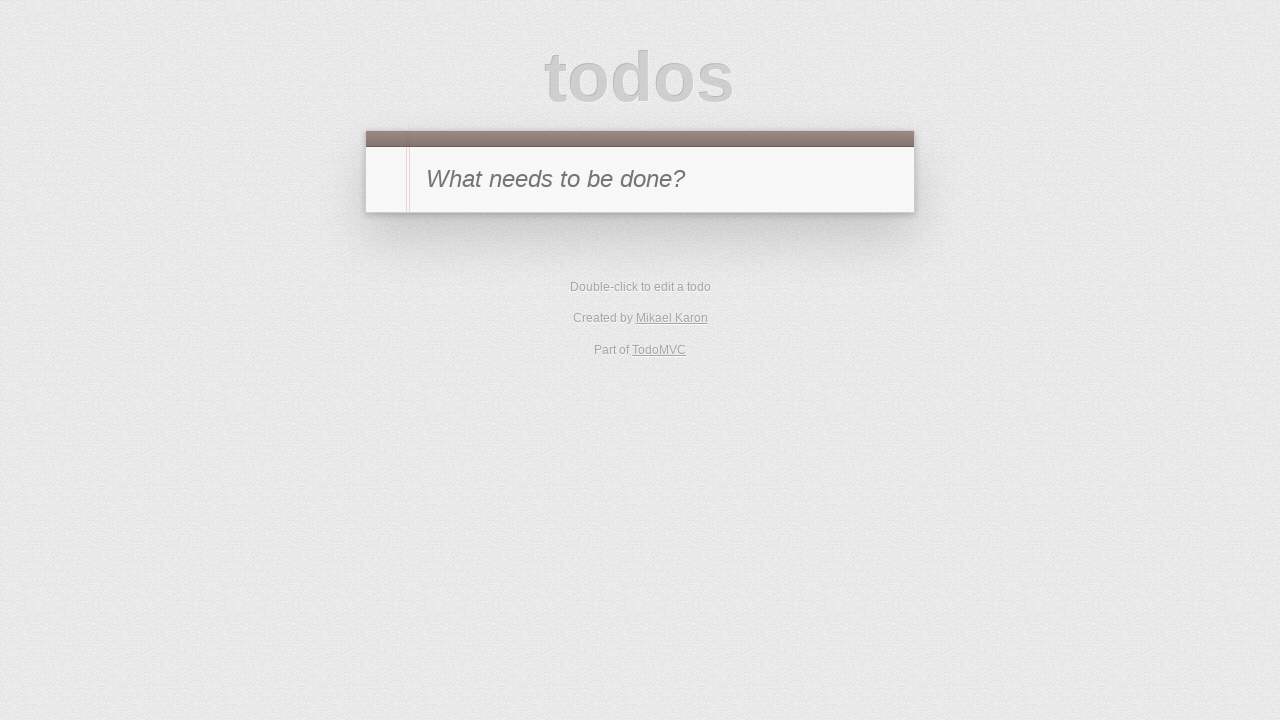

Reloaded page to apply cleared localStorage
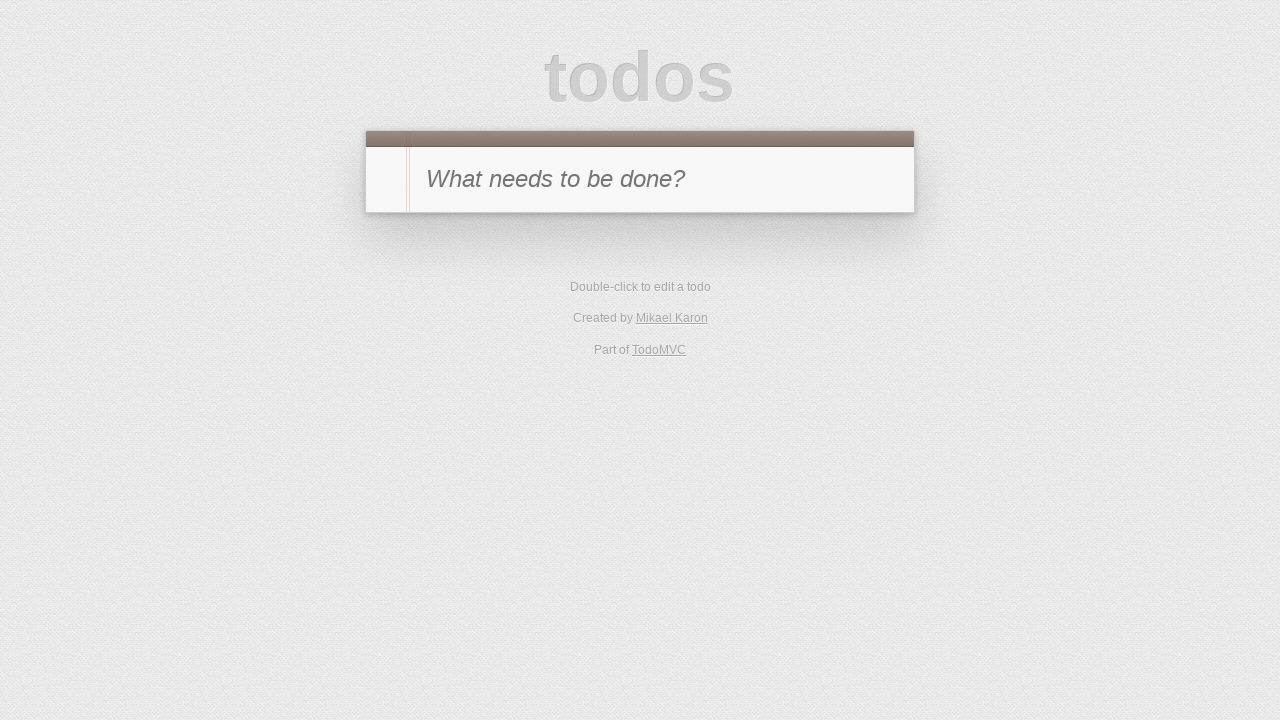

Filled new todo input field with task '1' on #new-todo
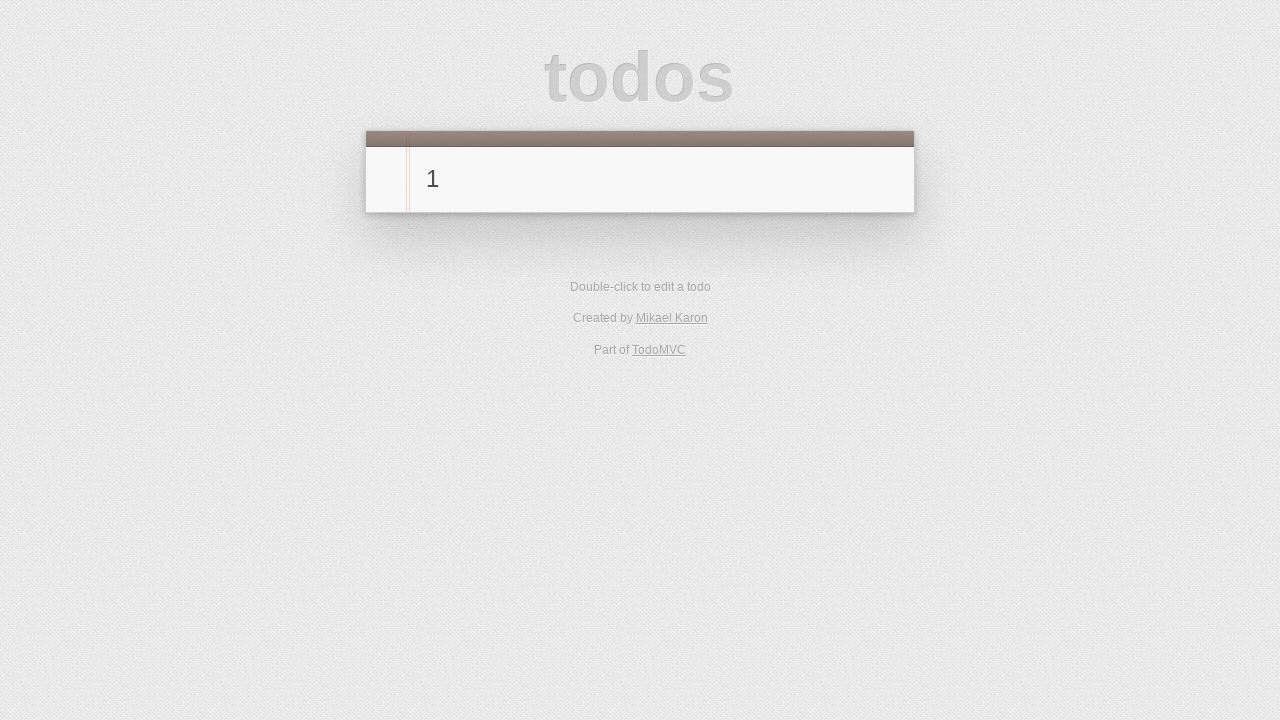

Pressed Enter to add the new task on #new-todo
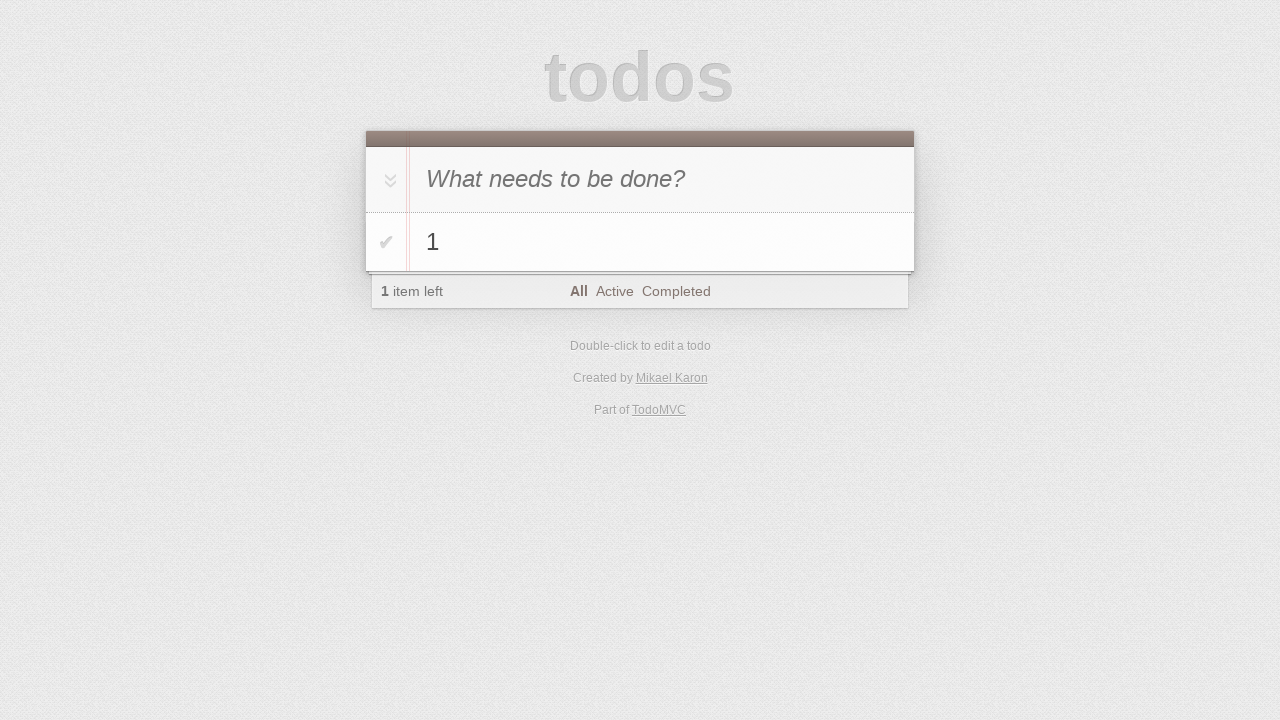

Verified task '1' appears in todo list and is visible
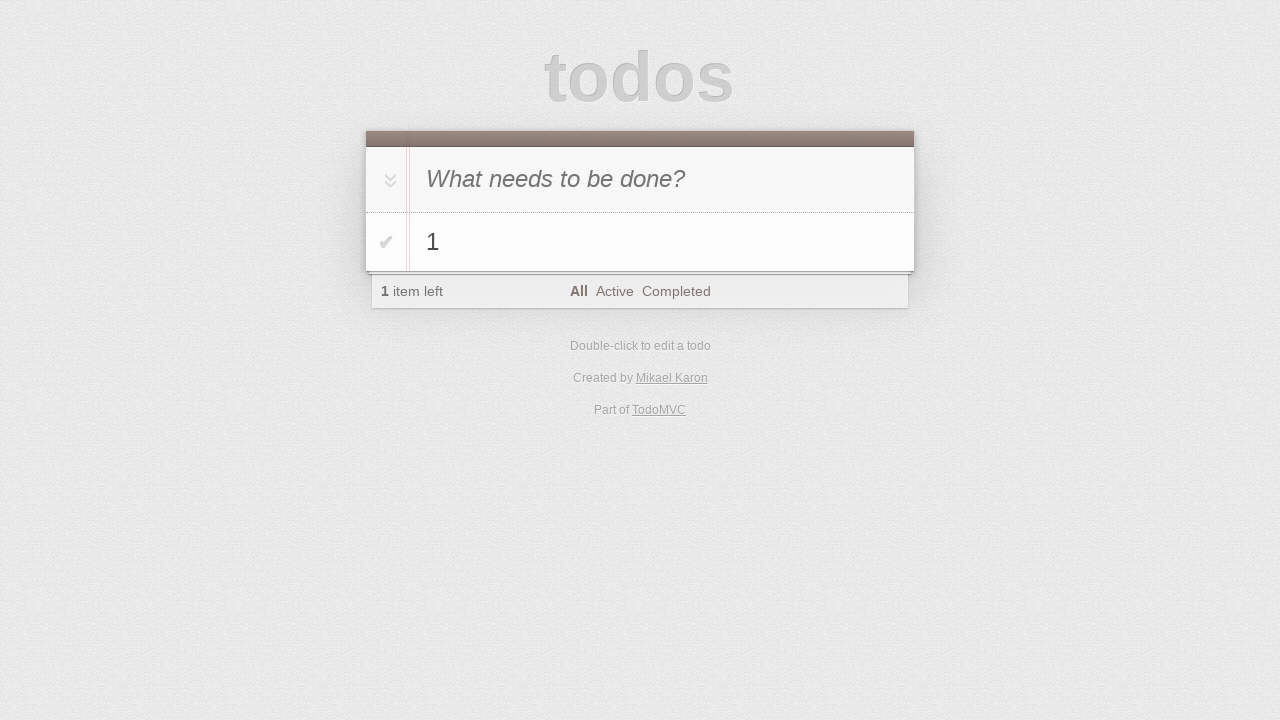

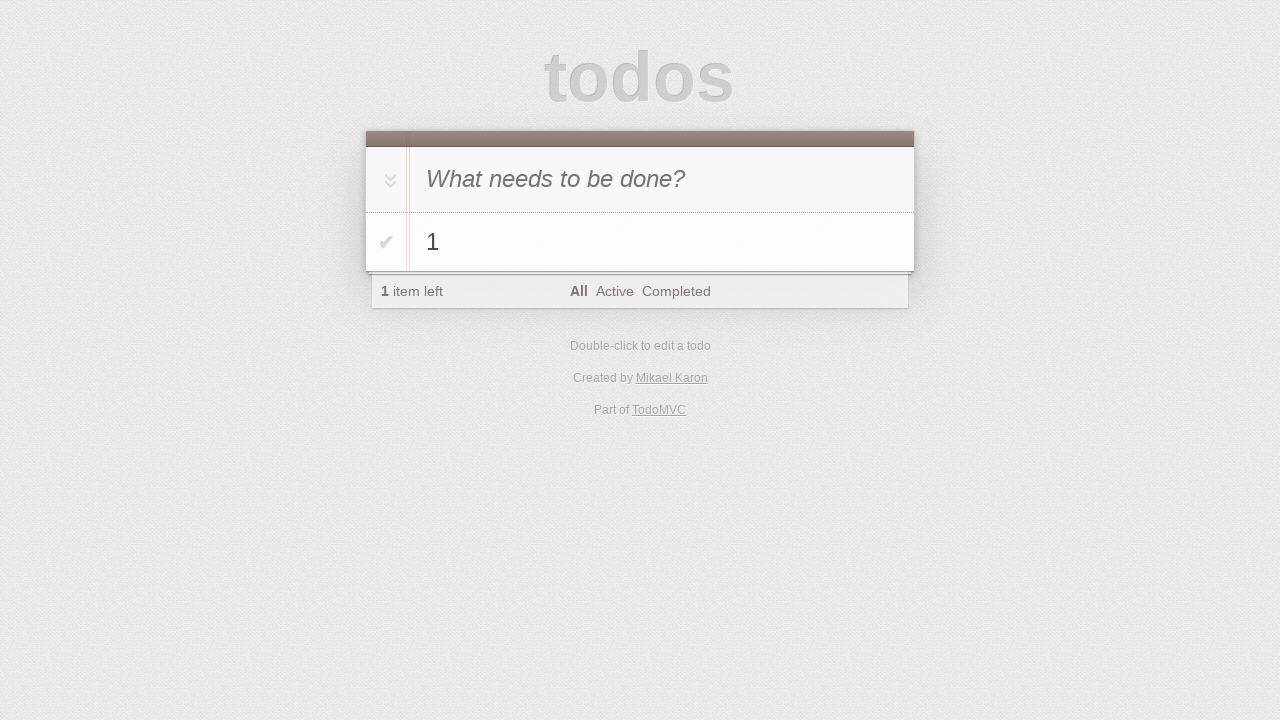